Tests a registration form by filling in name, surname, and email fields in the first block, submitting the form, and verifying the success message.

Starting URL: http://suninjuly.github.io/registration1.html

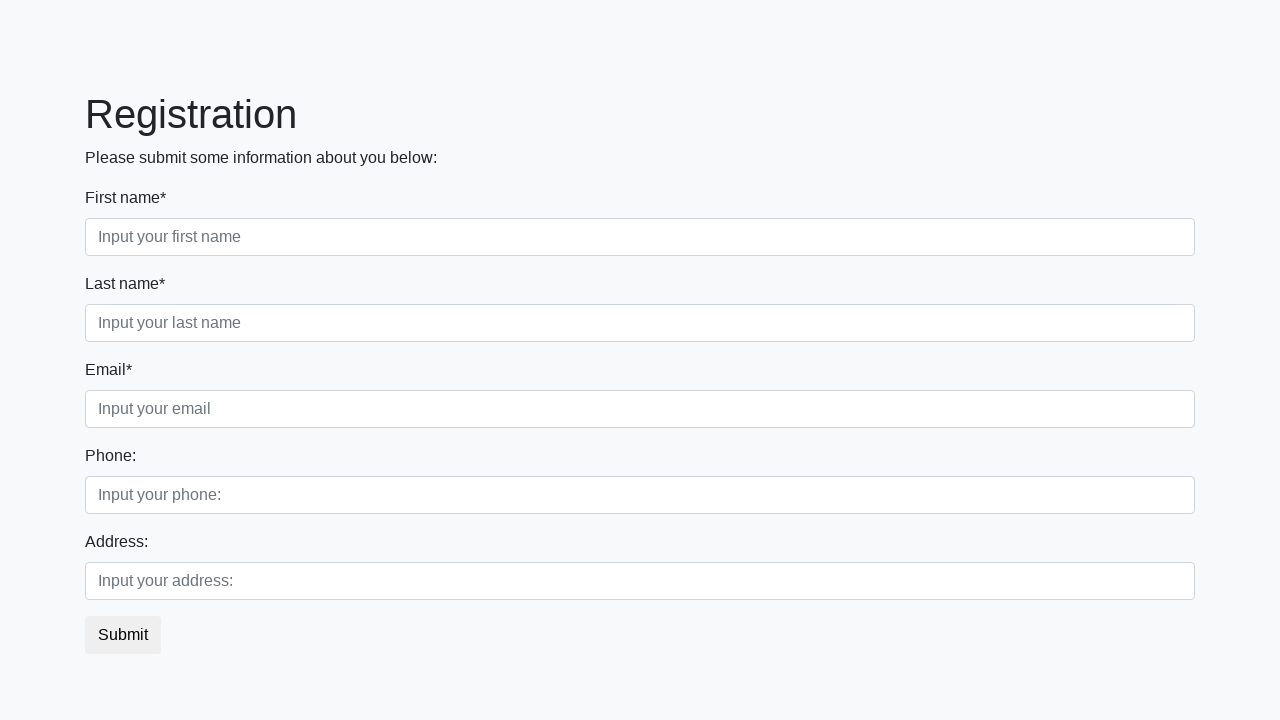

Filled name field with 'Maria' in first block on div.first_block > :nth-child(1) > input.form-control.first
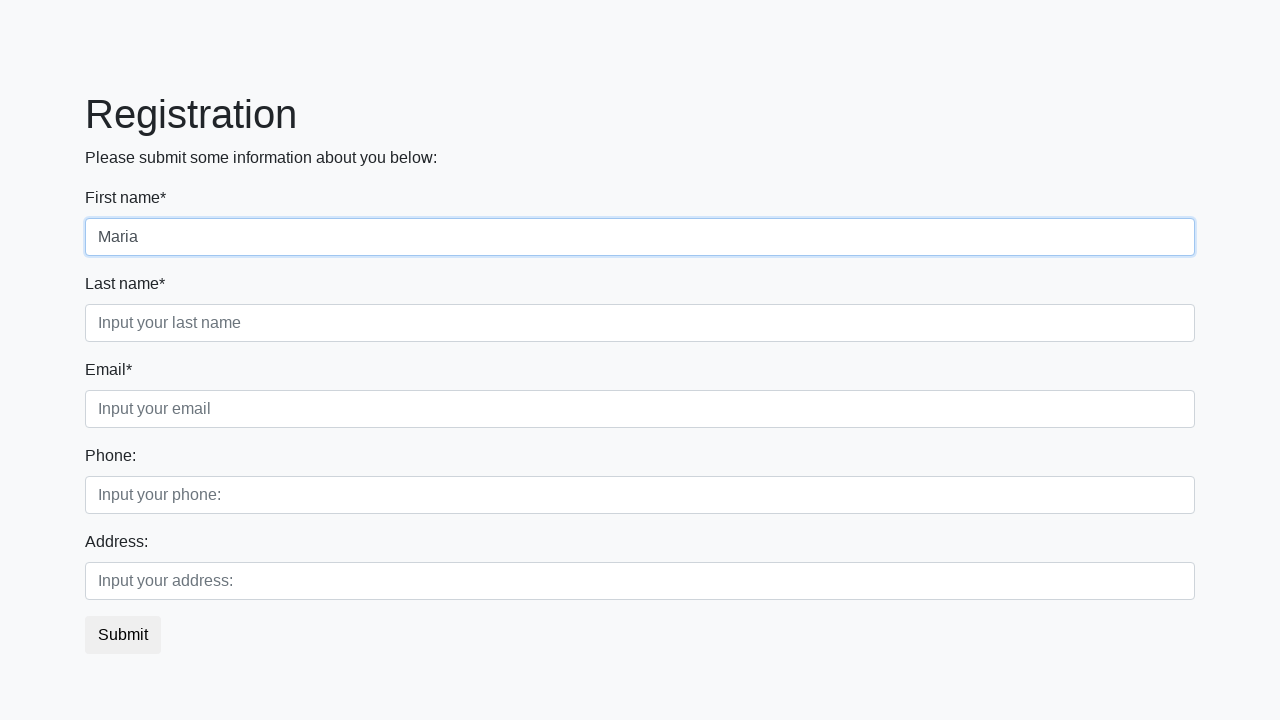

Filled surname field with 'Smirnova' in first block on div.first_block > :nth-child(2) > input.form-control.second
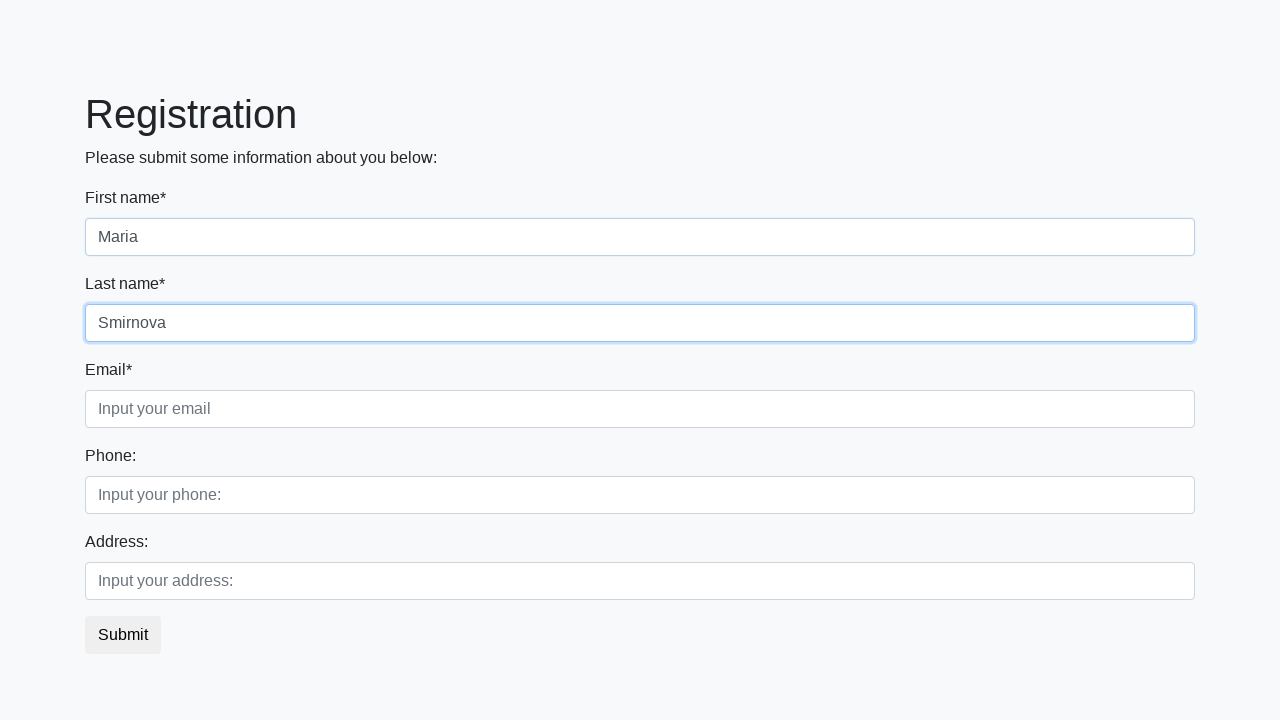

Filled email field with 'maria.smirnova@example.com' in first block on div.first_block > :nth-child(3) > input.form-control.third
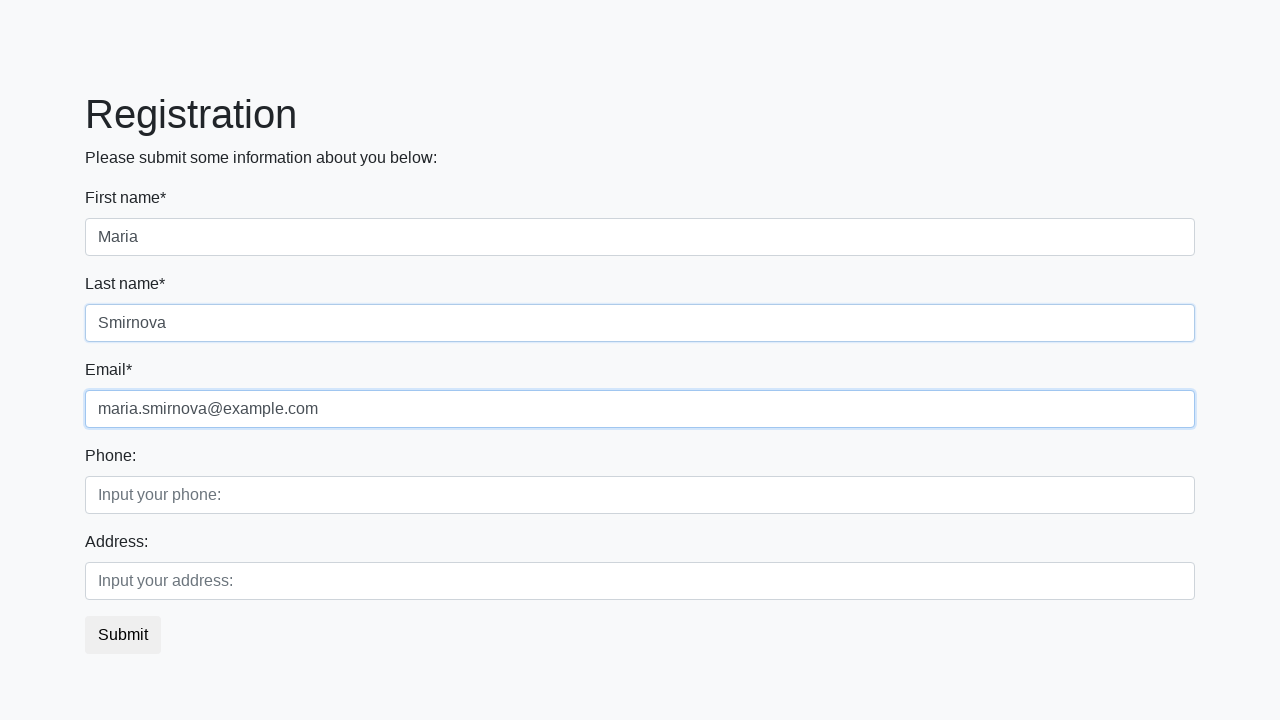

Clicked submit button to register at (123, 635) on button.btn
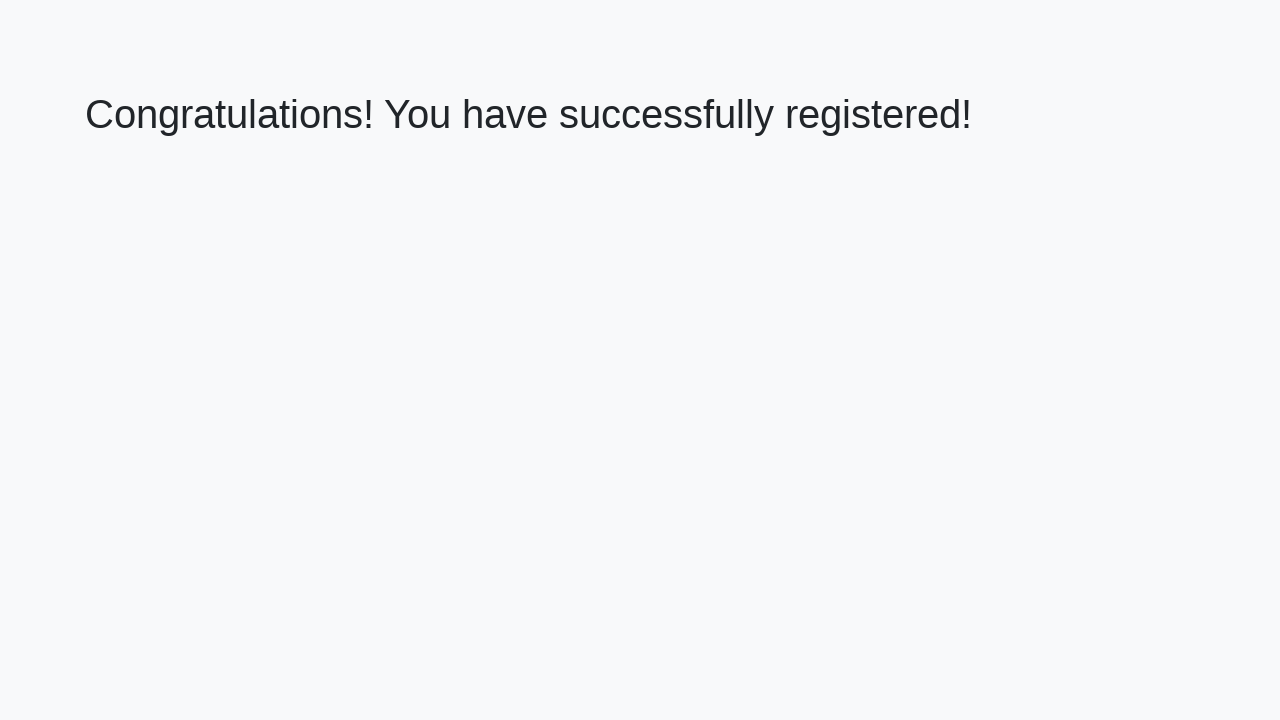

Success message (h1) loaded after form submission
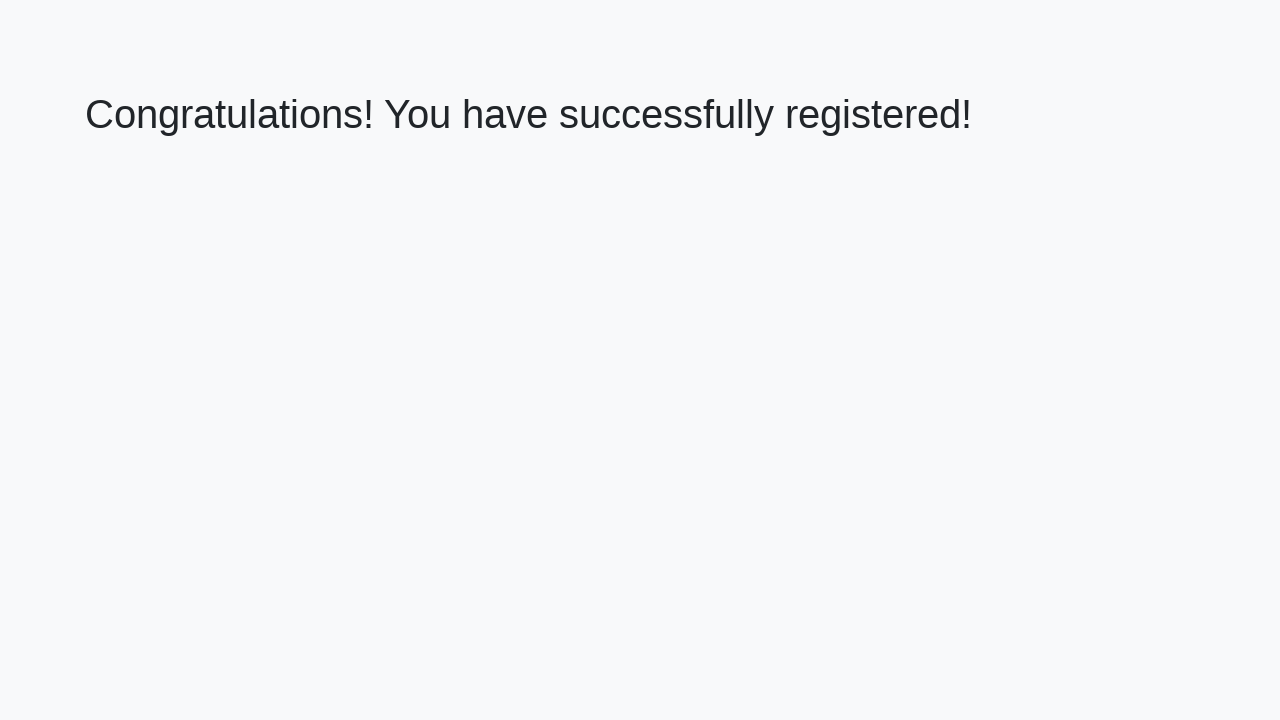

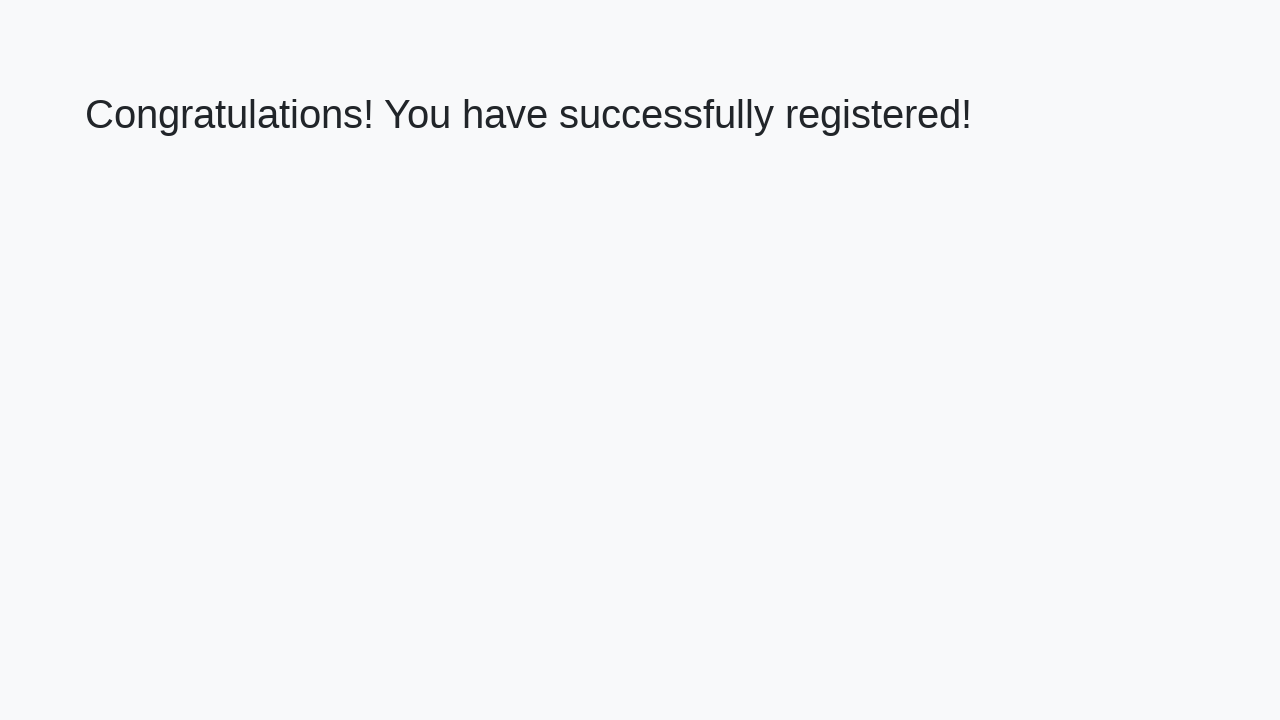